Tests handling a JavaScript confirm alert by entering a name in an input field, clicking a button to trigger the alert, and accepting it

Starting URL: https://www.rahulshettyacademy.com/AutomationPractice/

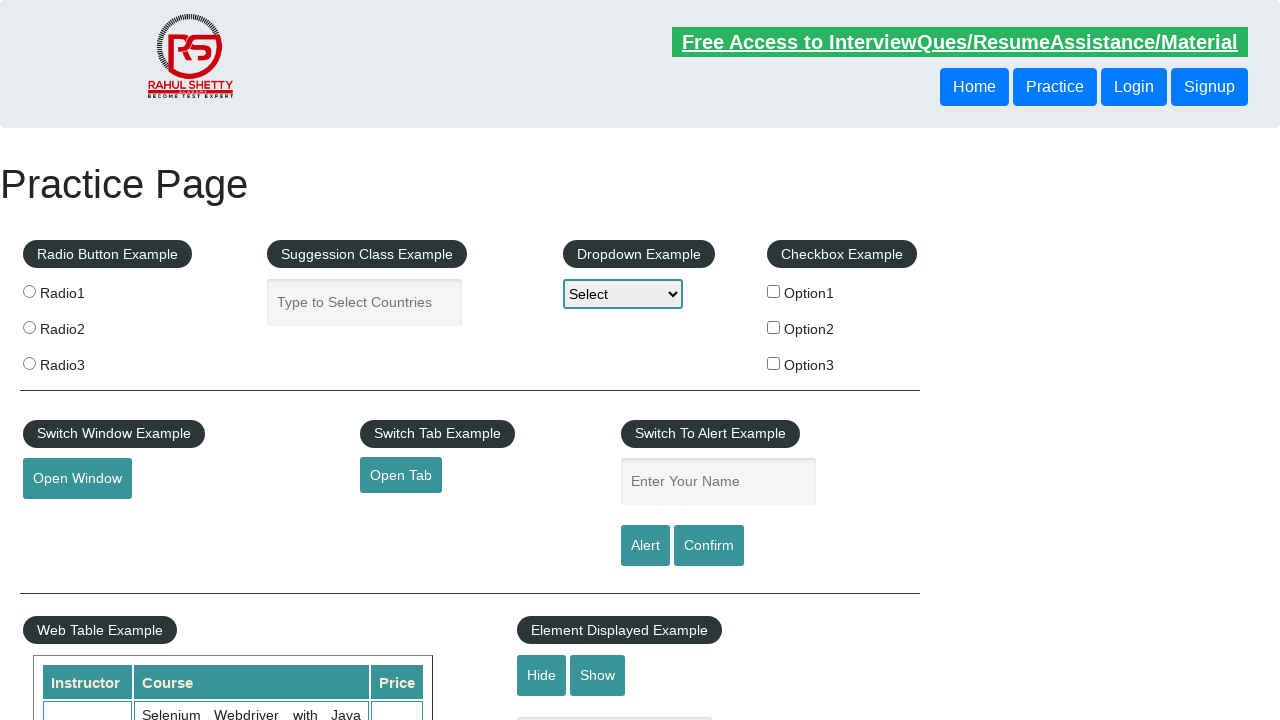

Waited for name input field to be present
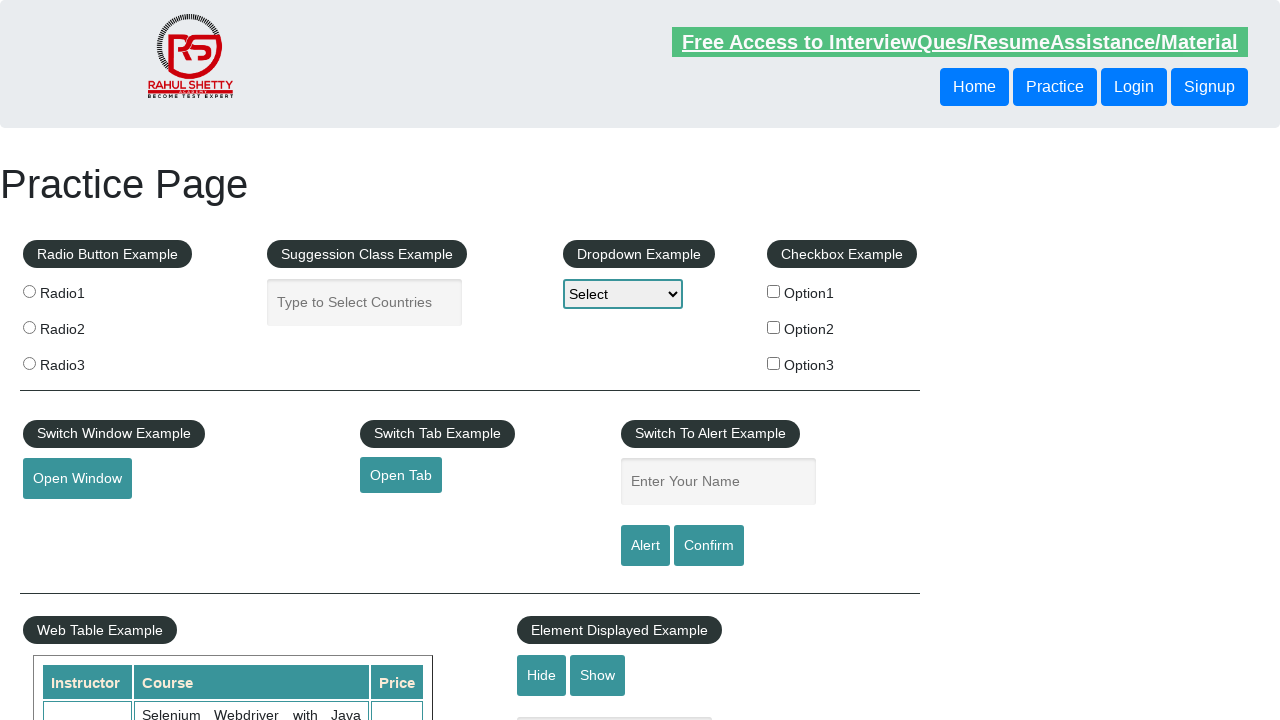

Filled name input field with 'TestUser' on input[name='enter-name']
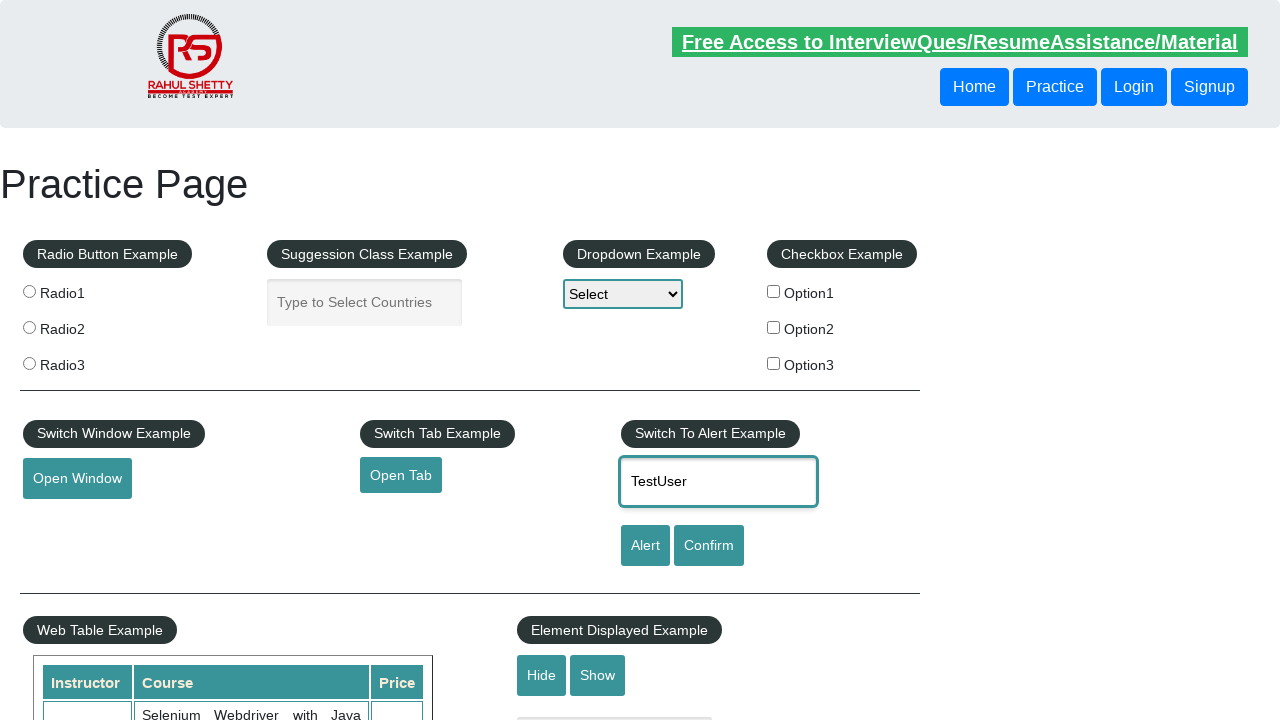

Set up dialog handler to automatically accept alerts
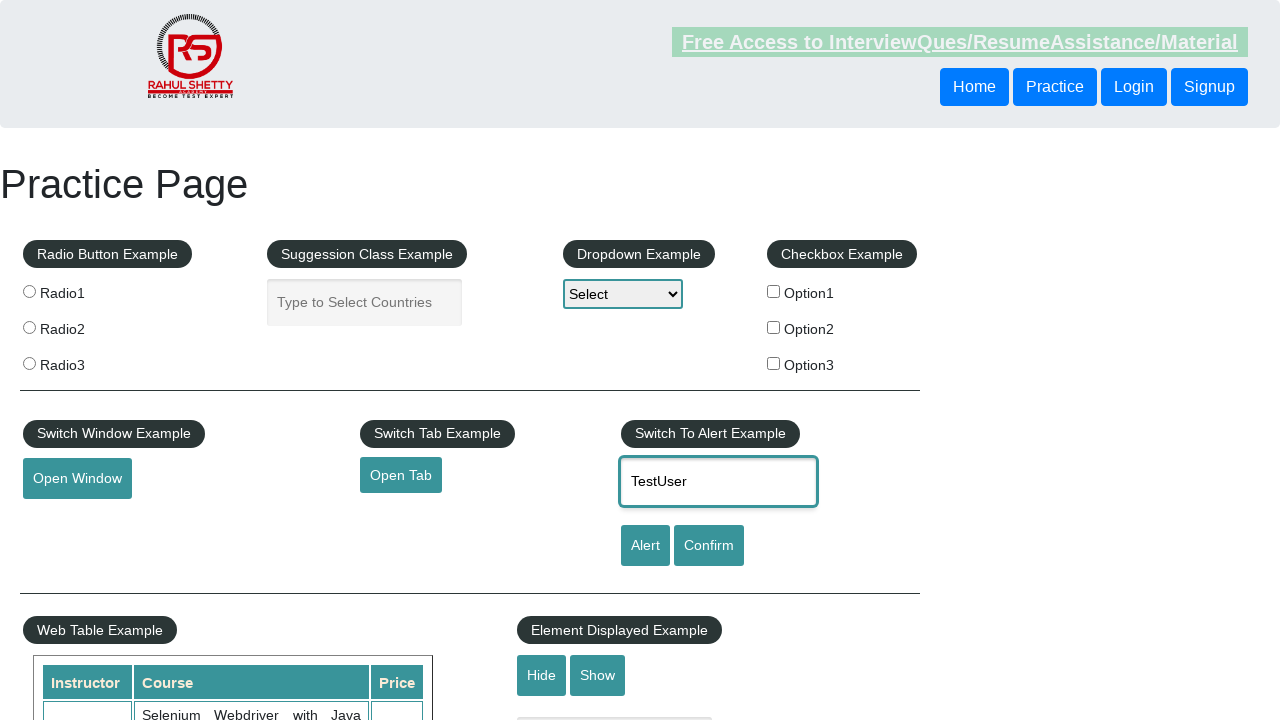

Clicked confirm button to trigger JavaScript alert at (709, 546) on #confirmbtn
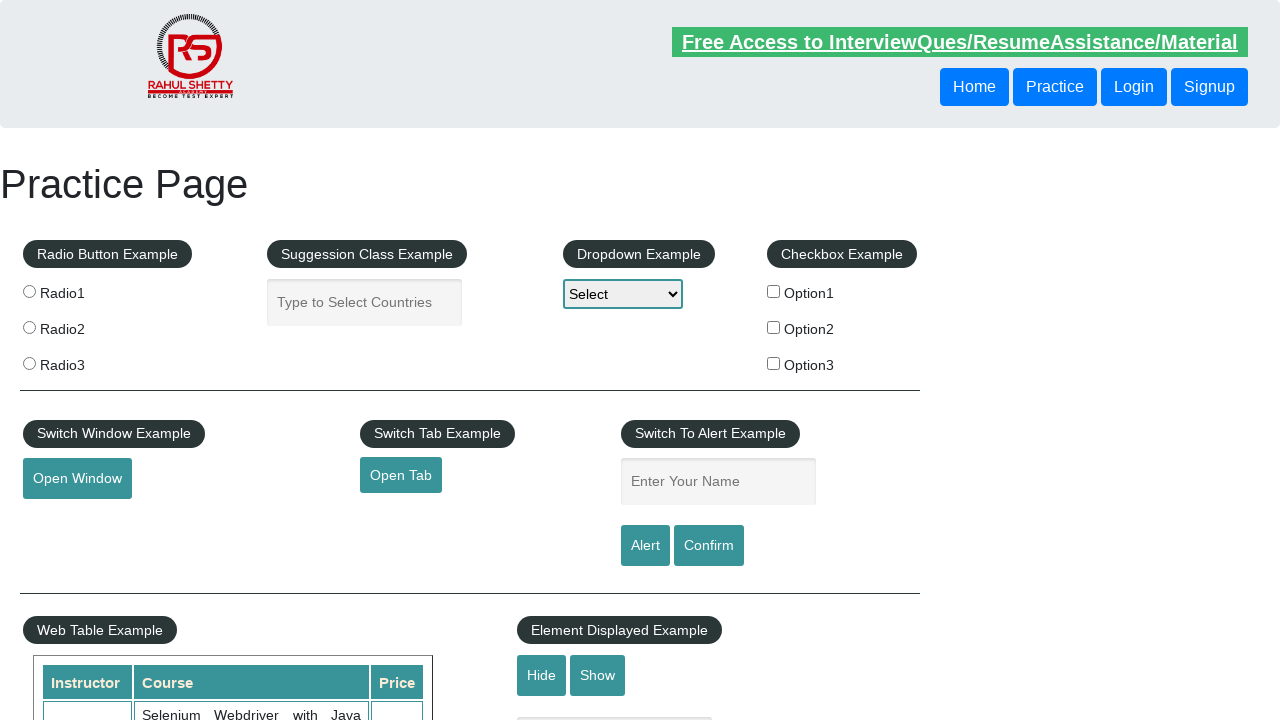

Waited 500ms for dialog to be handled
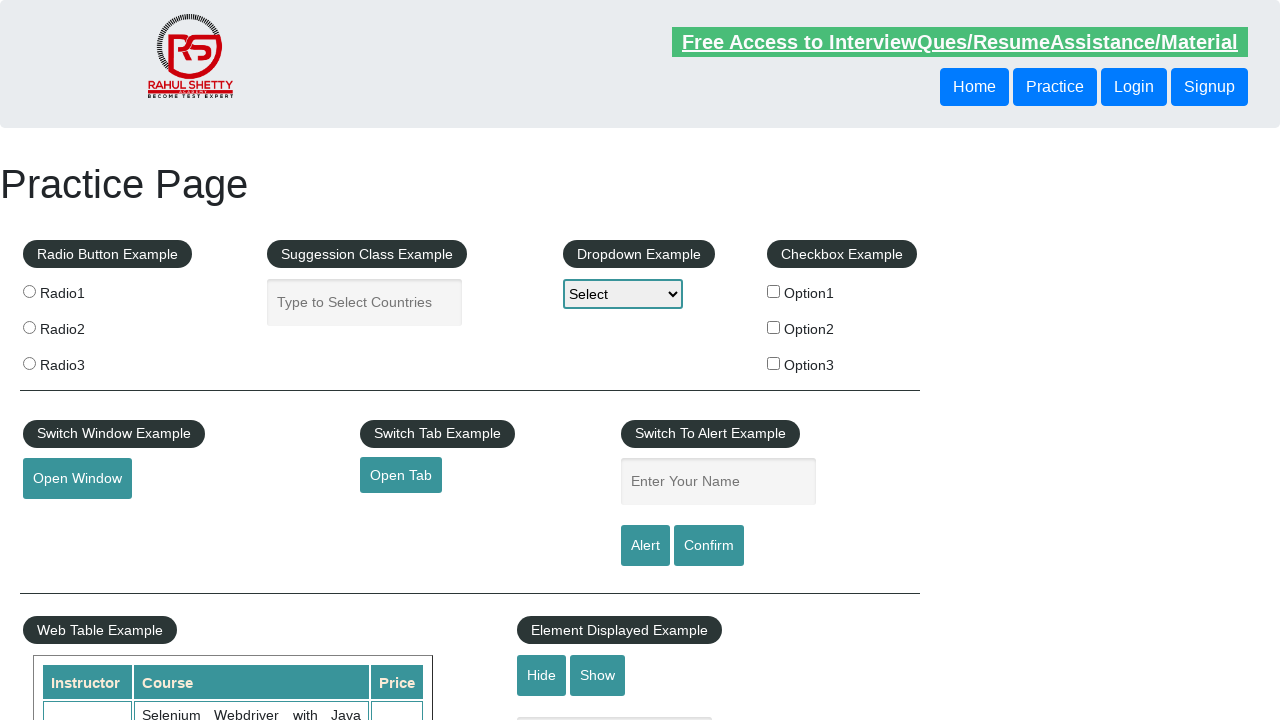

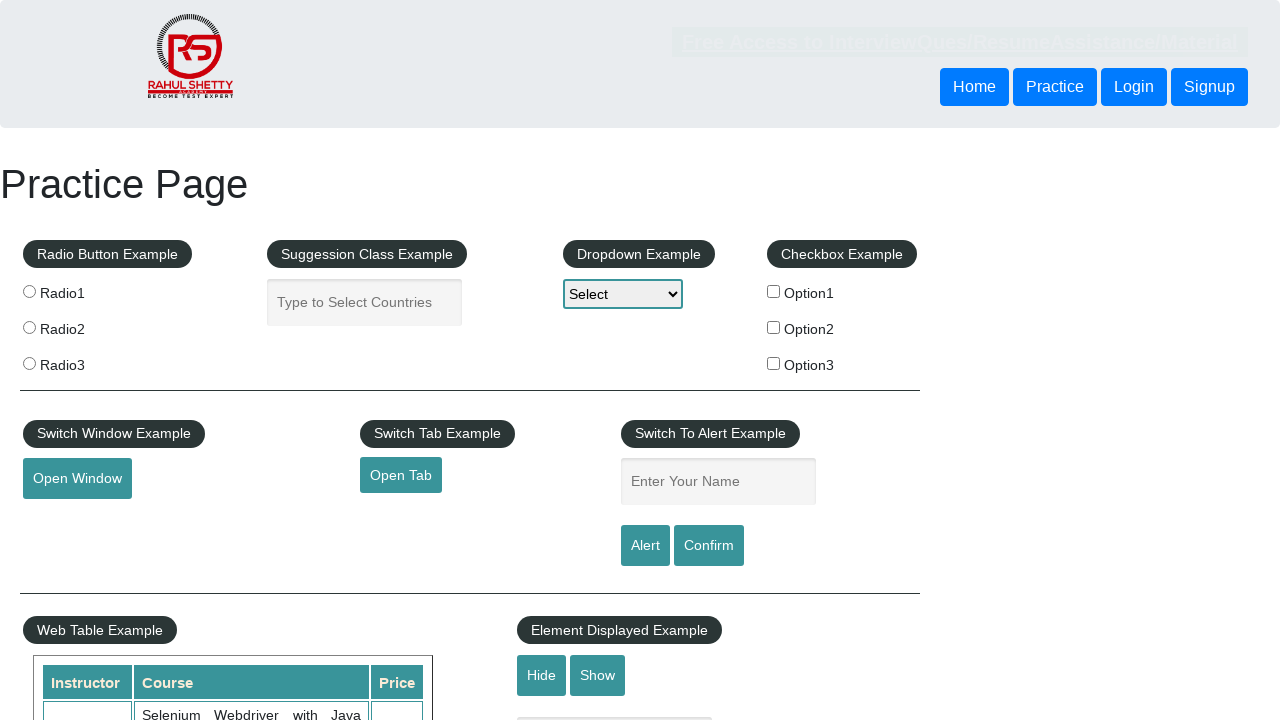